Tests pagination navigation by clicking through page navigation links (Next, numbered pages, Previous) and verifying content

Starting URL: https://bonigarcia.dev/selenium-webdriver-java/

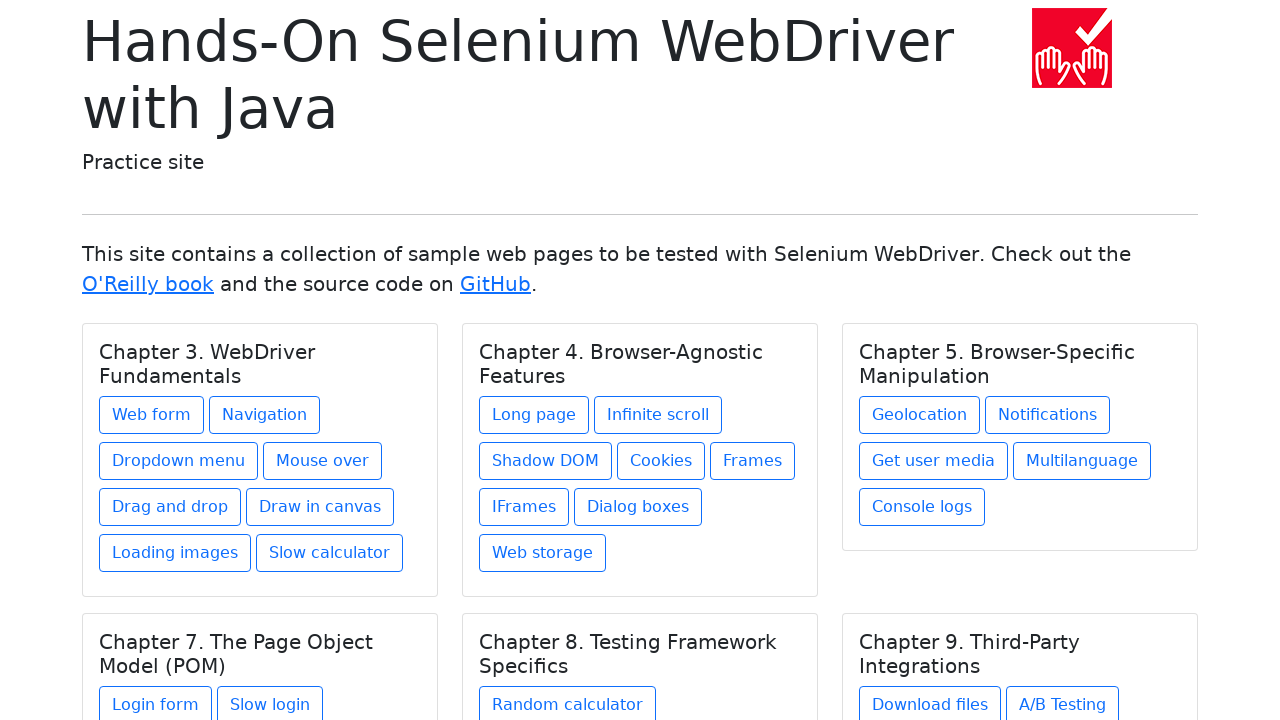

Clicked Navigation link at (264, 415) on xpath=//a[text()='Navigation']
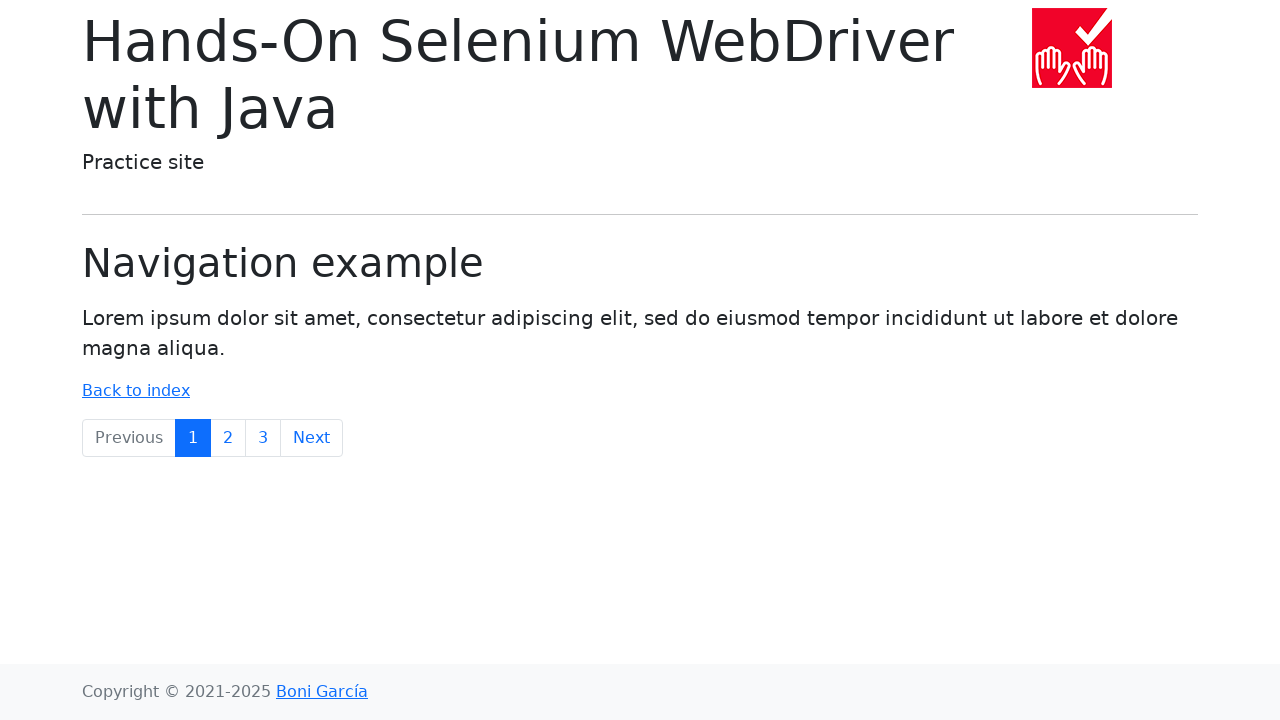

Clicked Next button to navigate to next page at (312, 438) on xpath=//a[text()='Next']
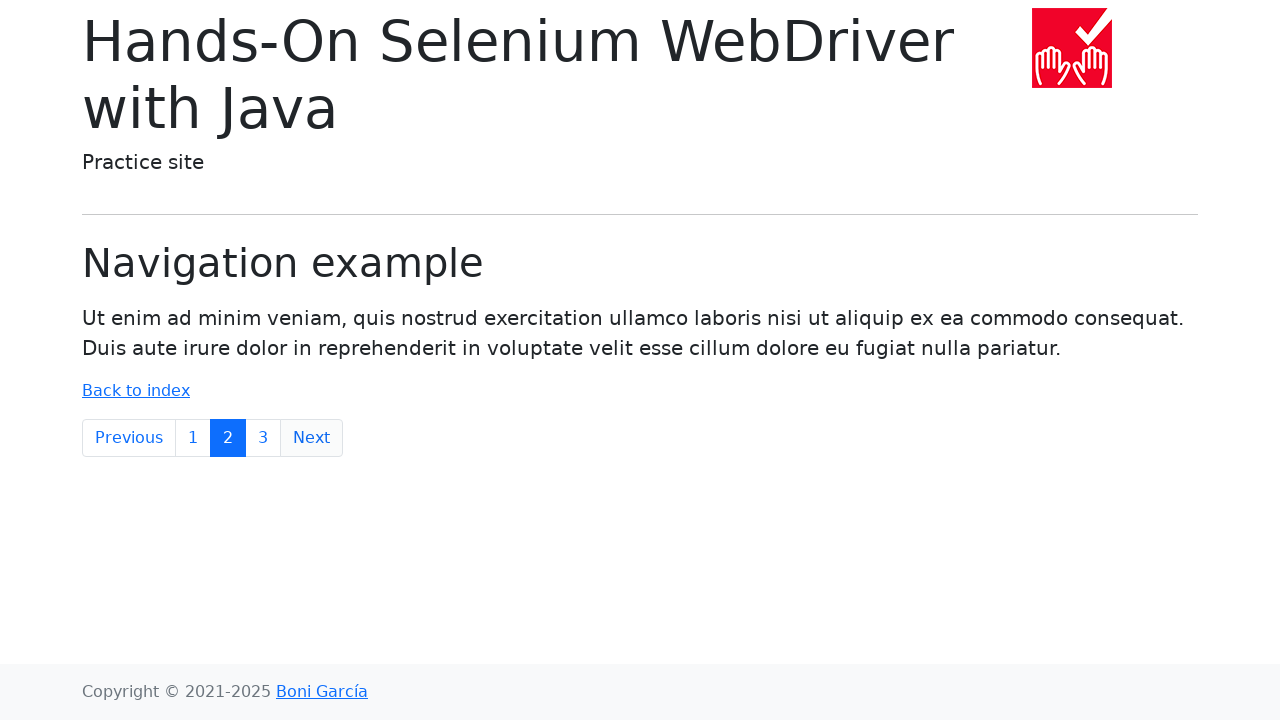

Clicked page 3 navigation link at (263, 438) on xpath=//a[text()='3']
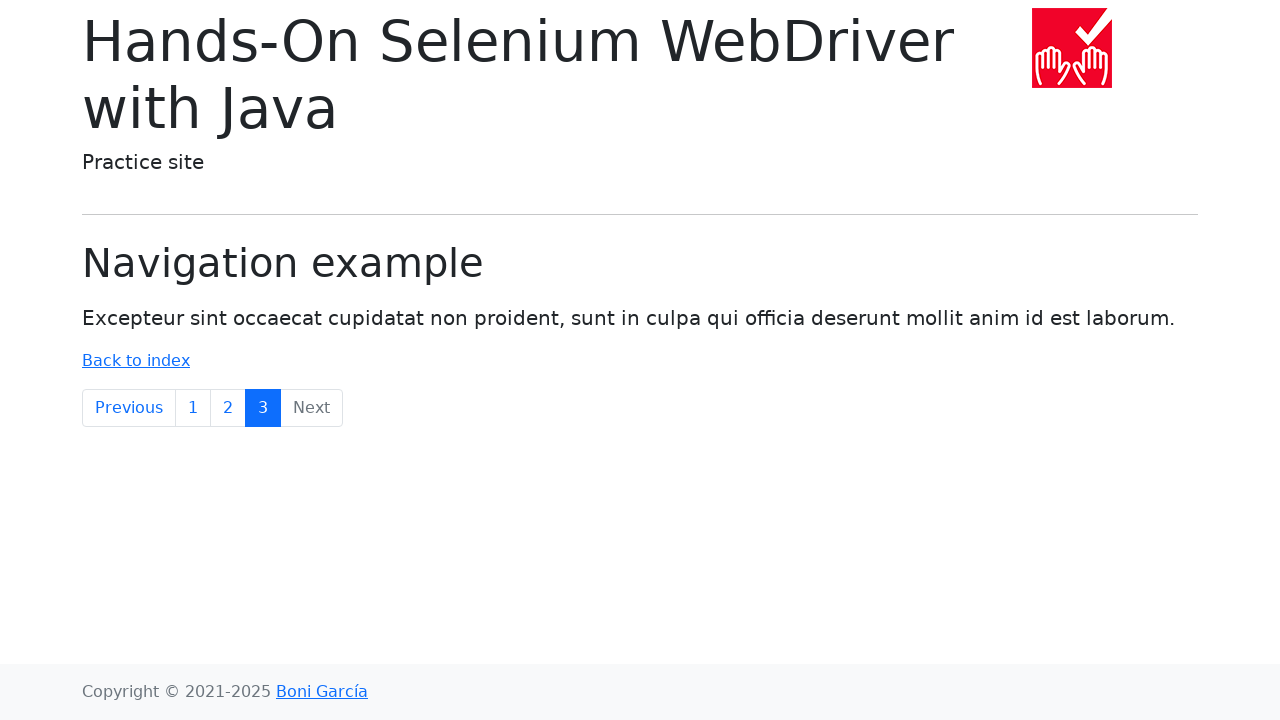

Clicked page 2 navigation link at (228, 408) on xpath=//a[text()='2']
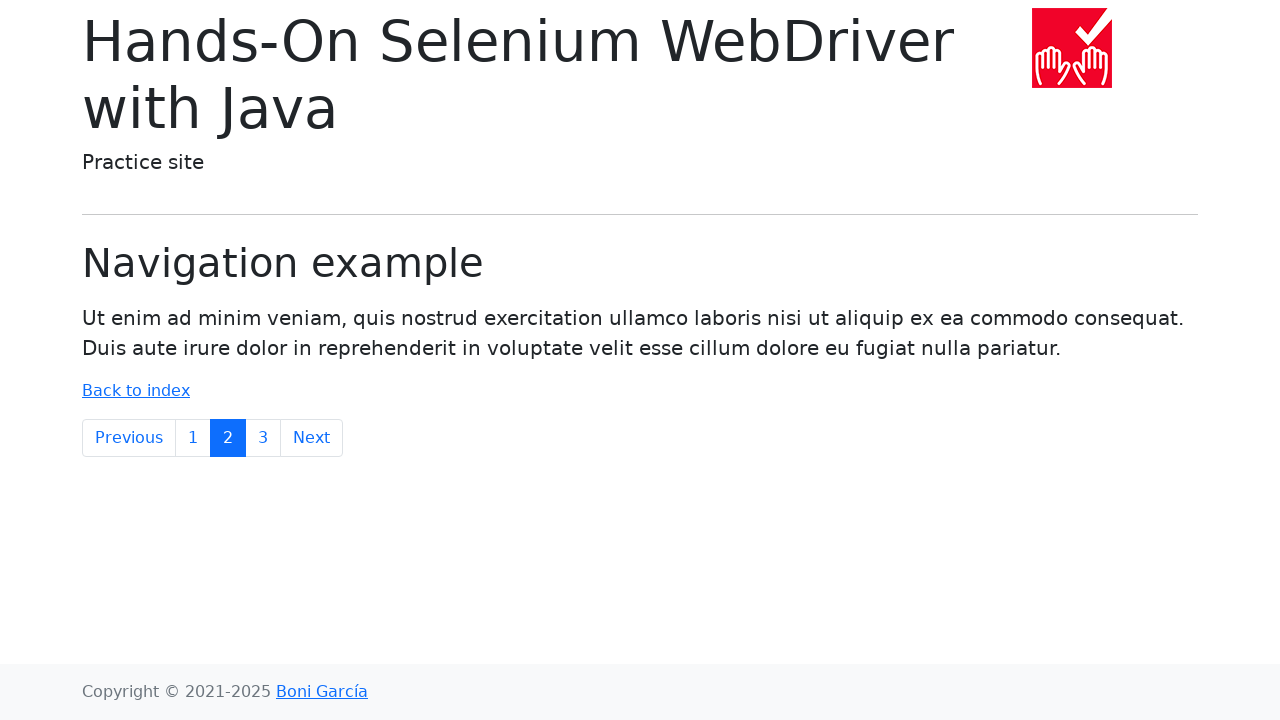

Clicked Previous button to navigate to previous page at (129, 438) on xpath=//a[text()='Previous']
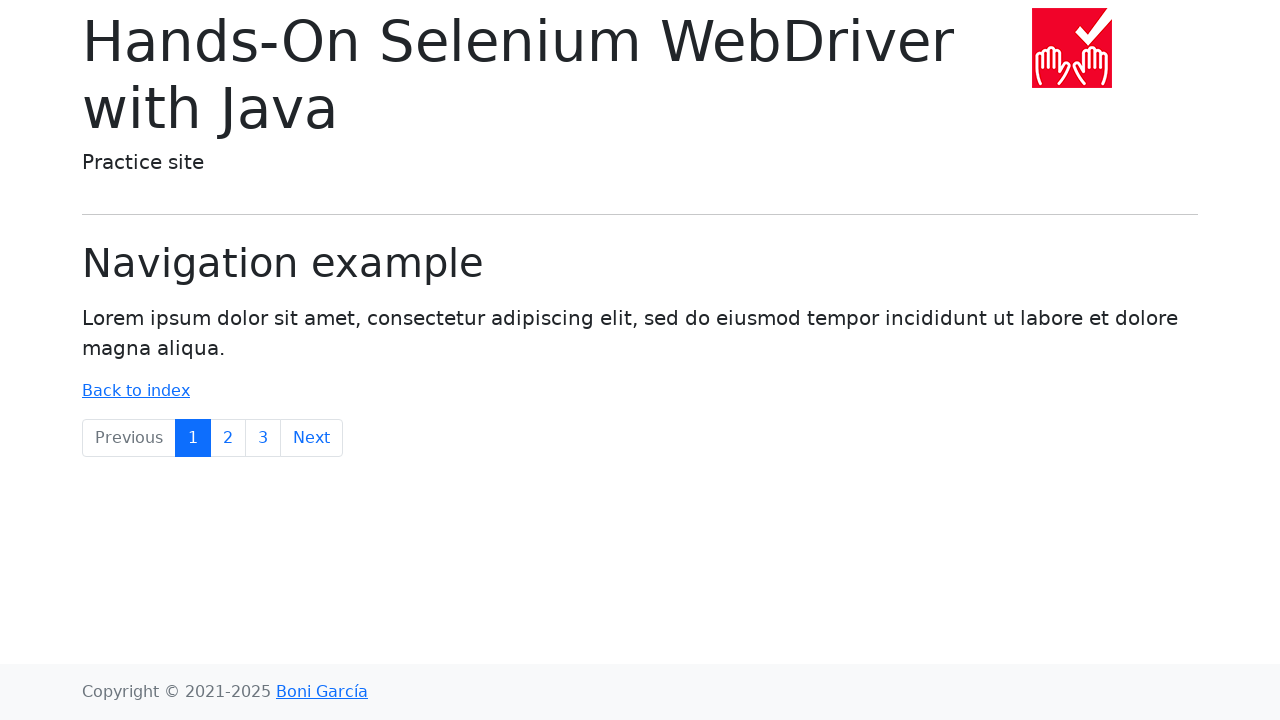

Verified content is present - 'Lorem ipsum' text found on page
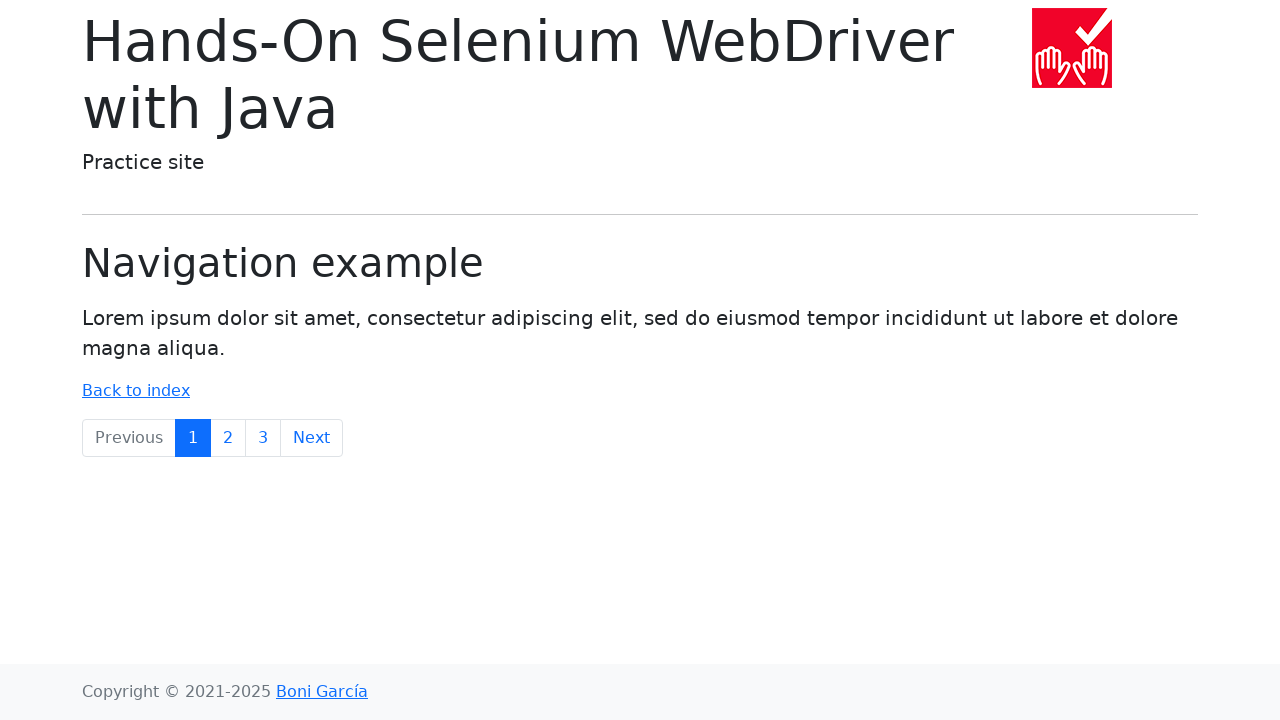

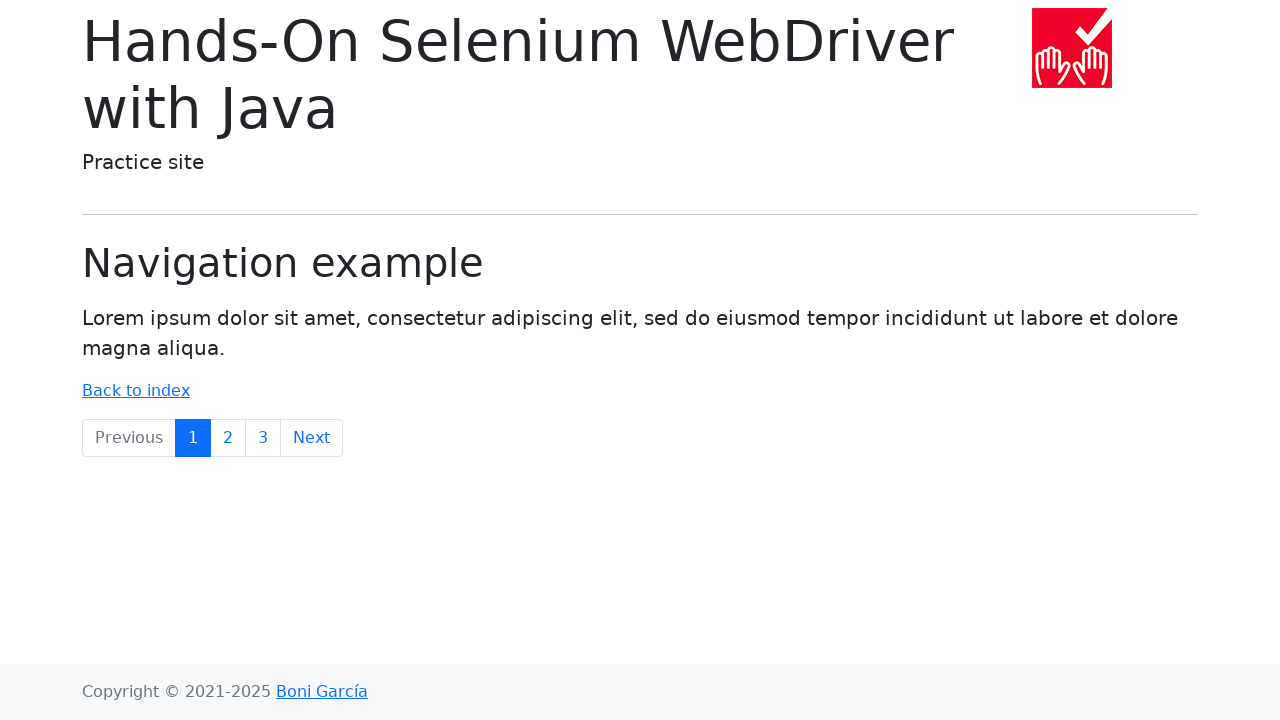